Tests AJAX functionality by clicking a button and waiting for dynamically loaded content to appear on the page

Starting URL: http://uitestingplayground.com/ajax

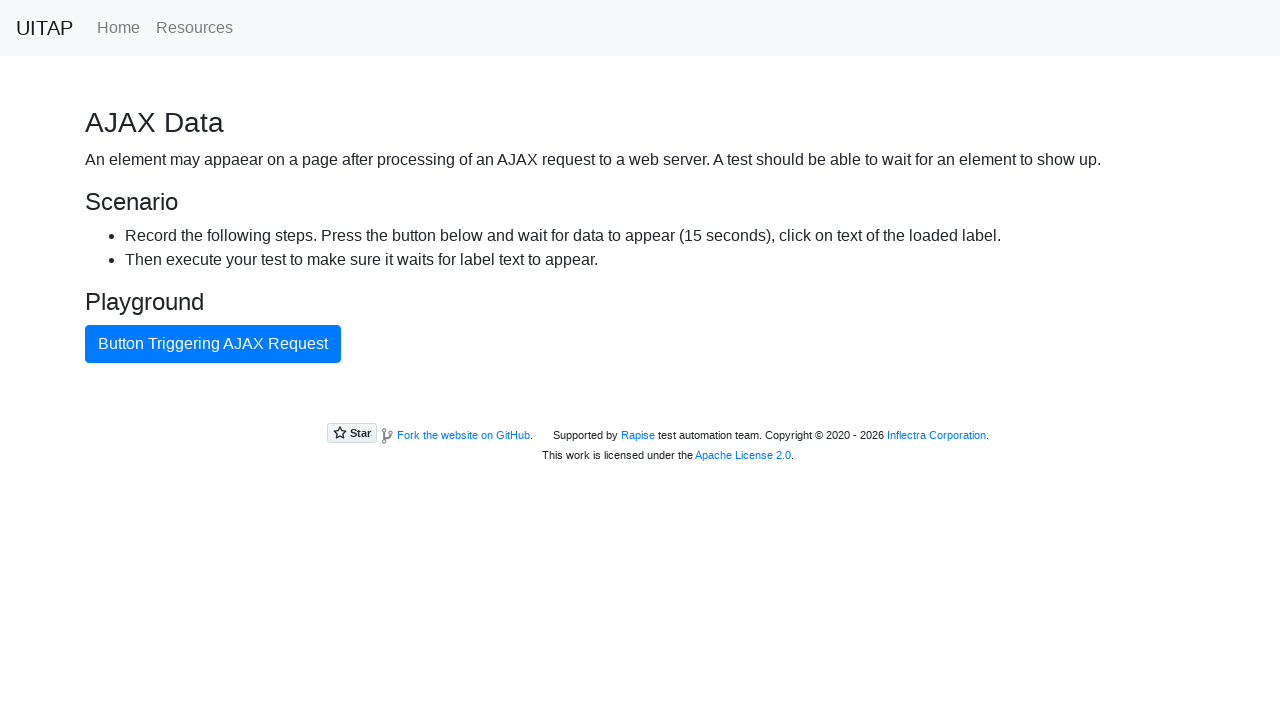

Clicked AJAX button to trigger async content load at (213, 344) on #ajaxButton
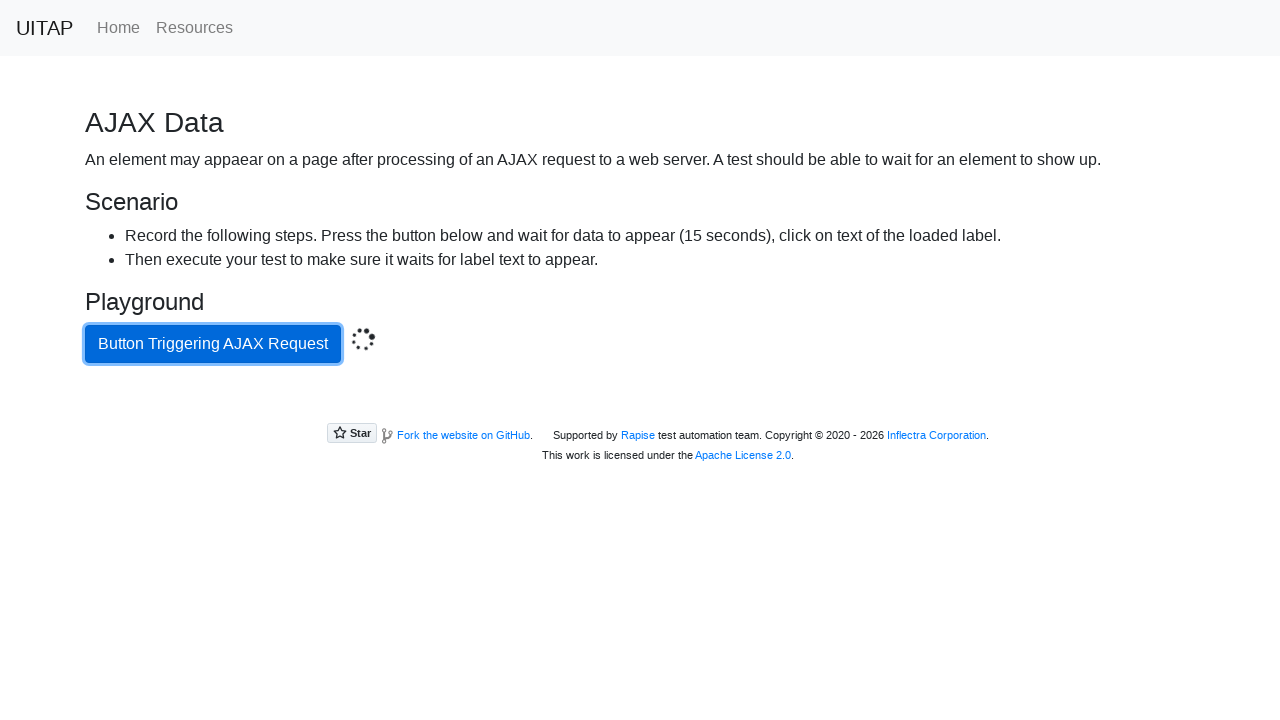

AJAX success message appeared on the page
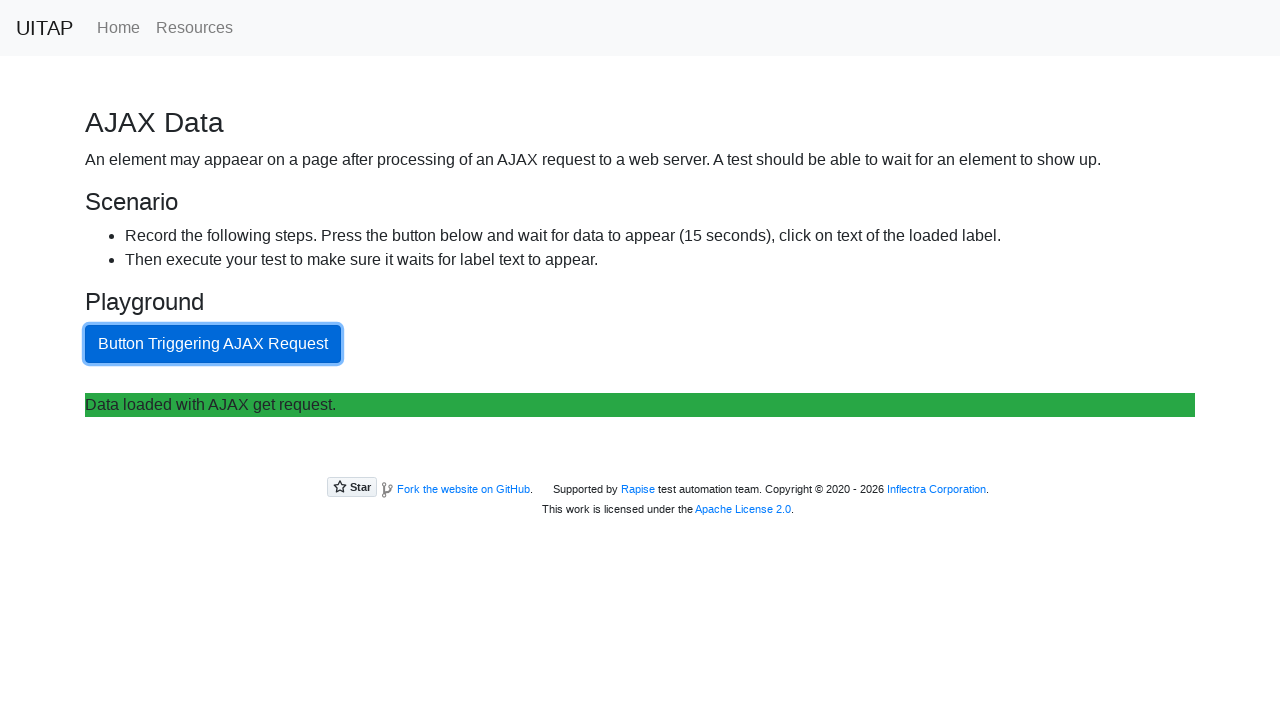

Content container is present after AJAX load
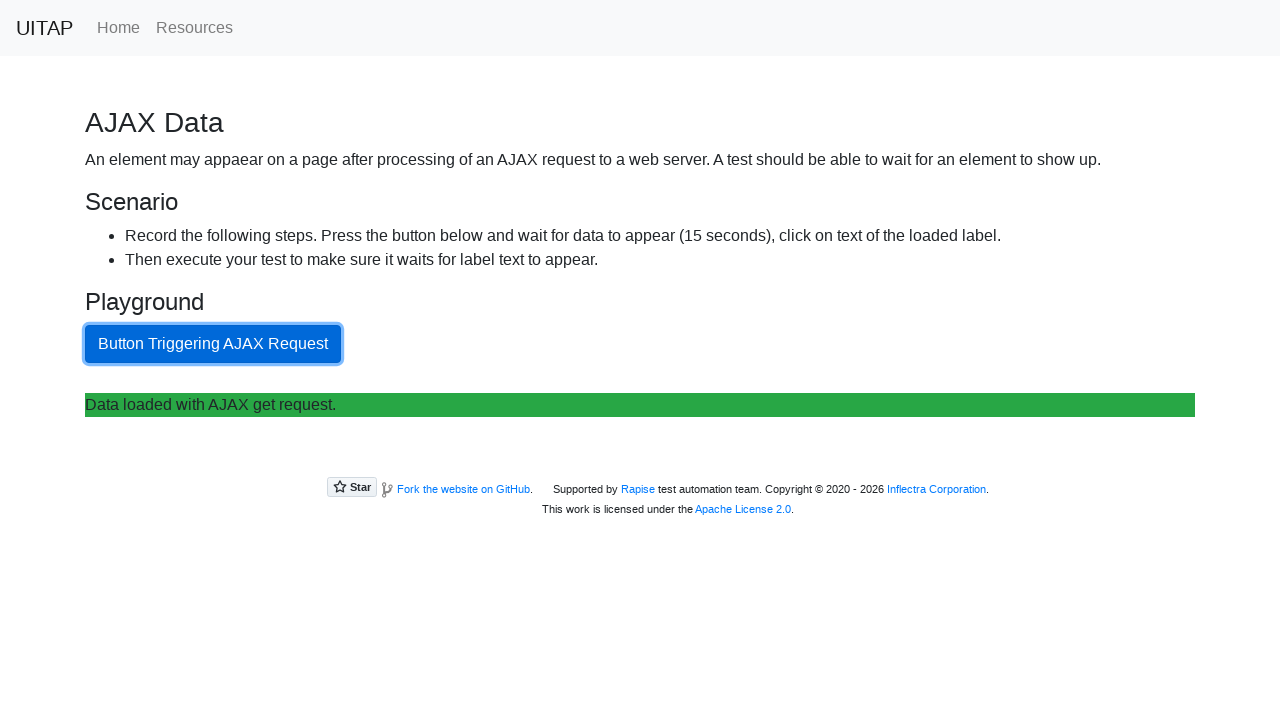

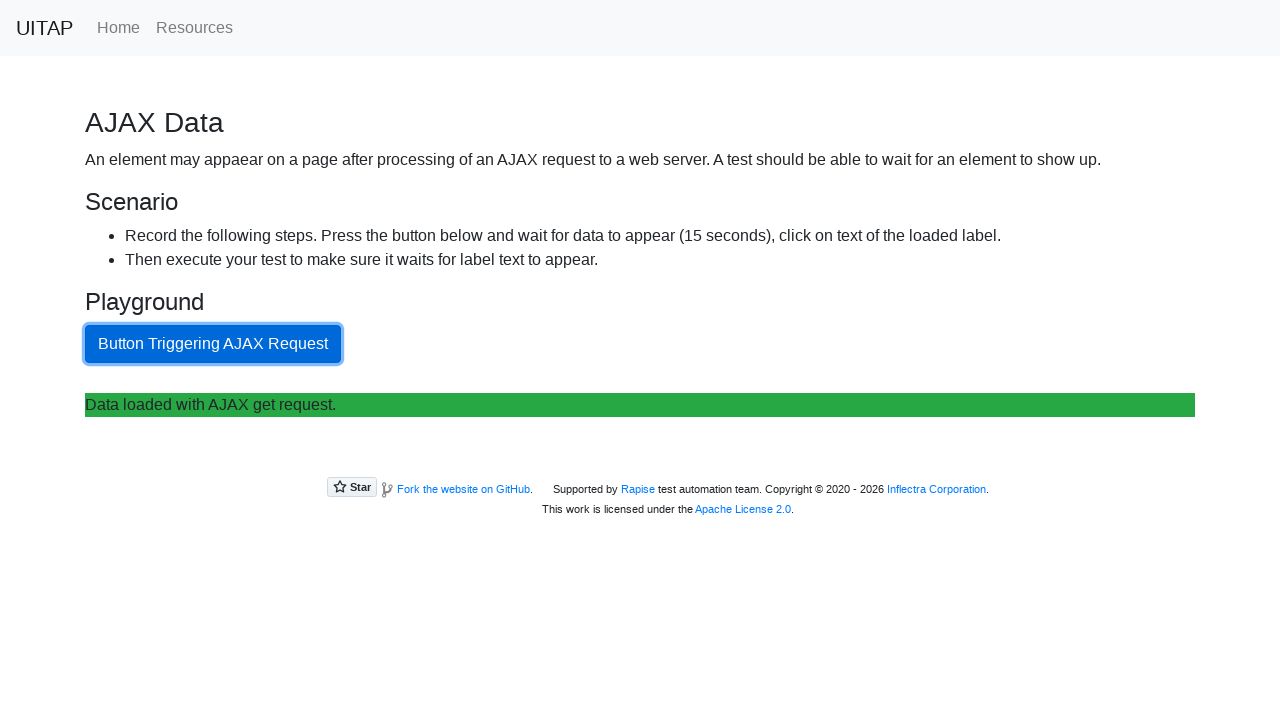